Tests that numeric characters are accepted in the number input field

Starting URL: http://the-internet.herokuapp.com/inputs

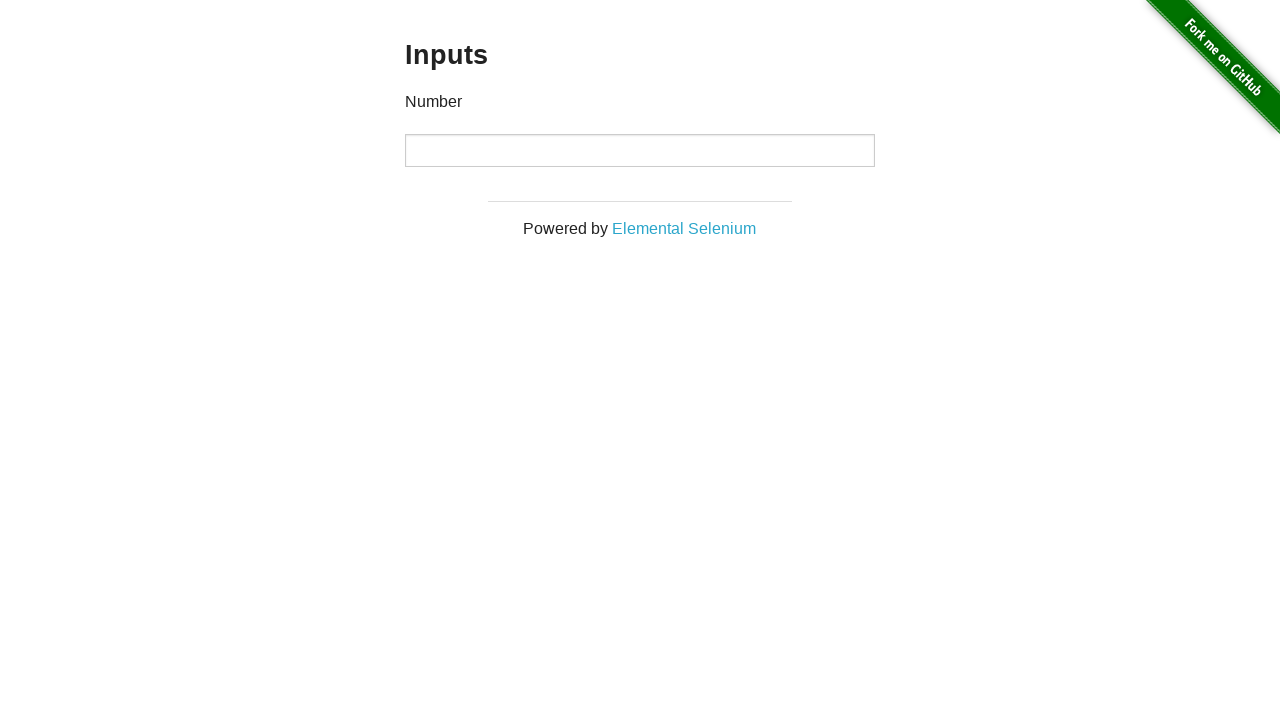

Navigated to the-internet.herokuapp.com/inputs
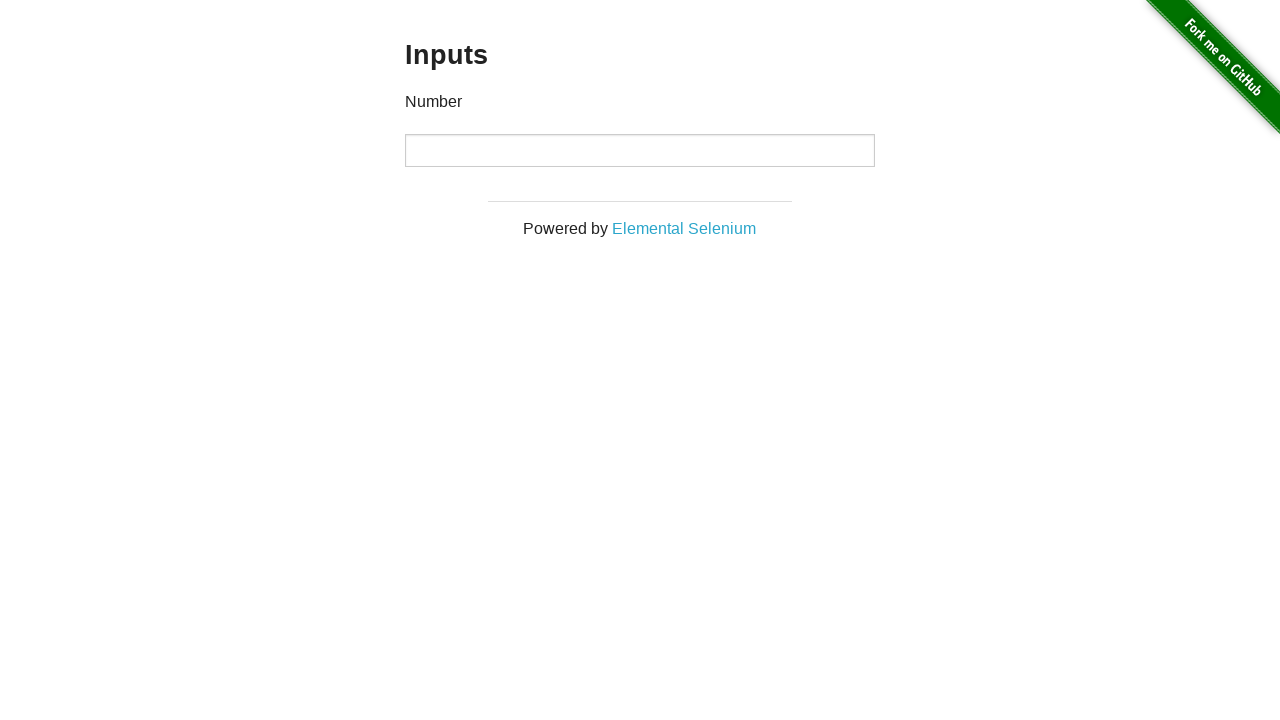

Located the number input field
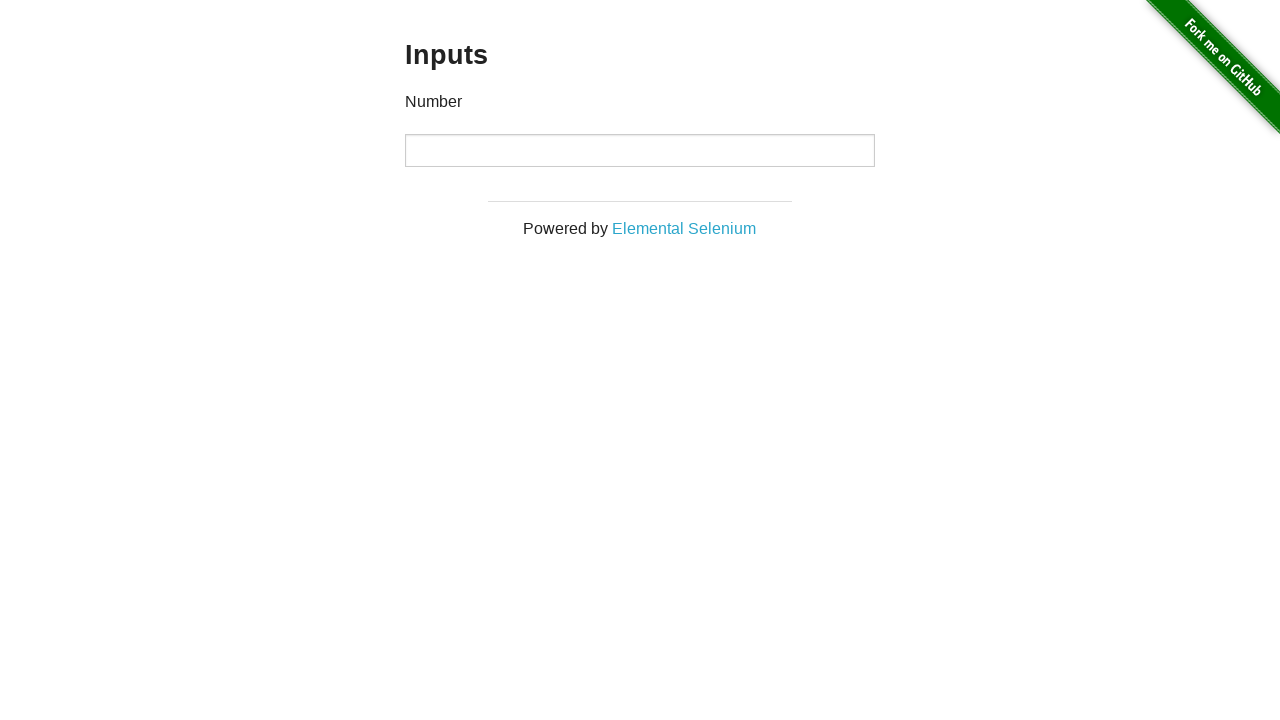

Entered numeric character '5' into the input field on input
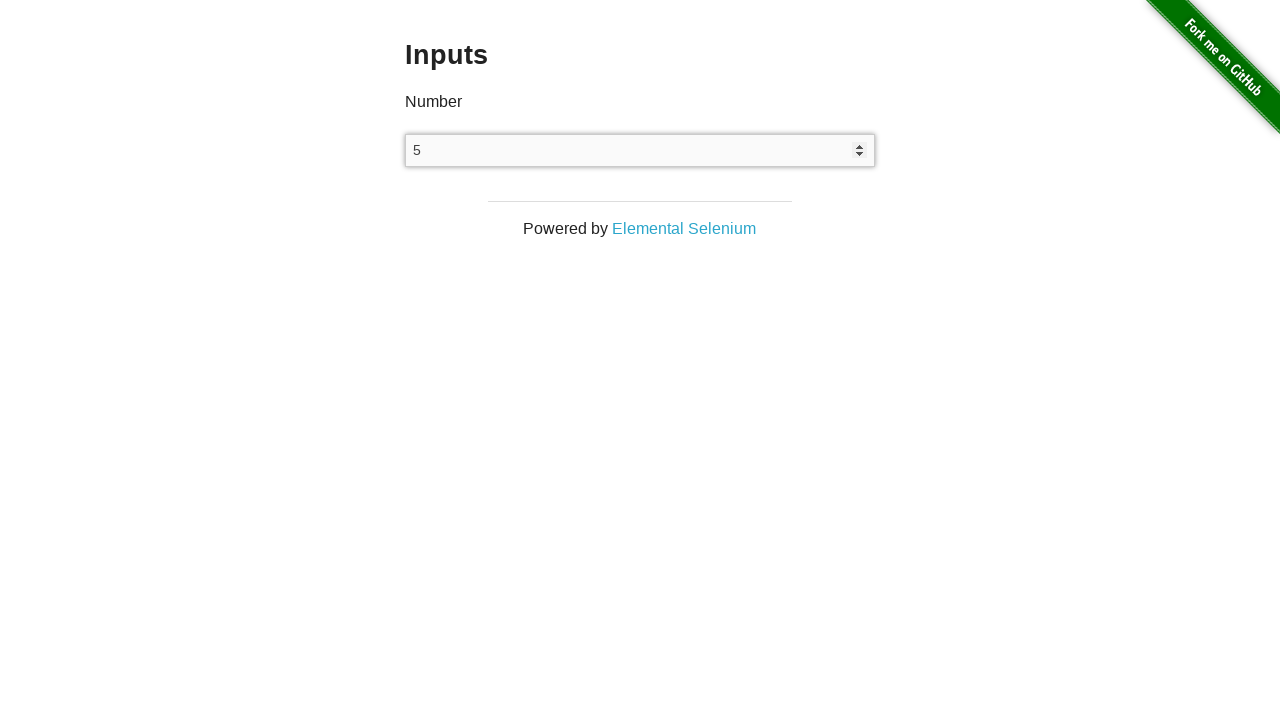

Verified that the input field value is correctly set to '5'
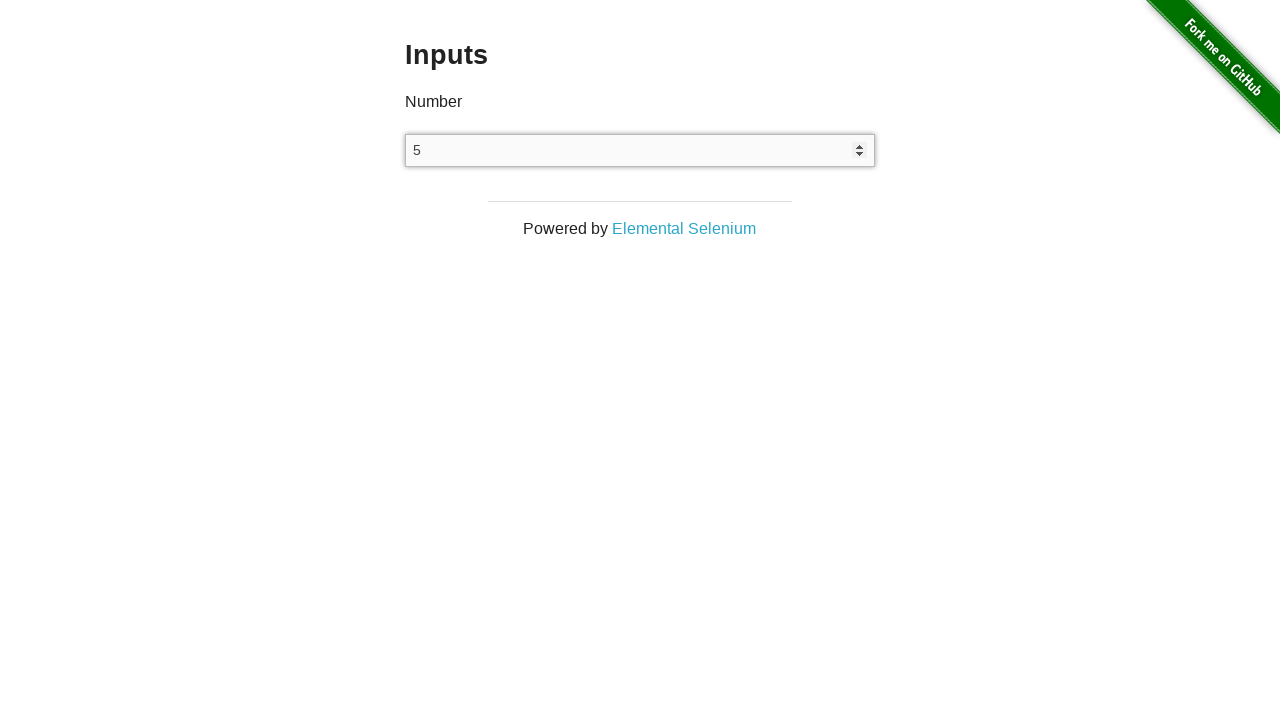

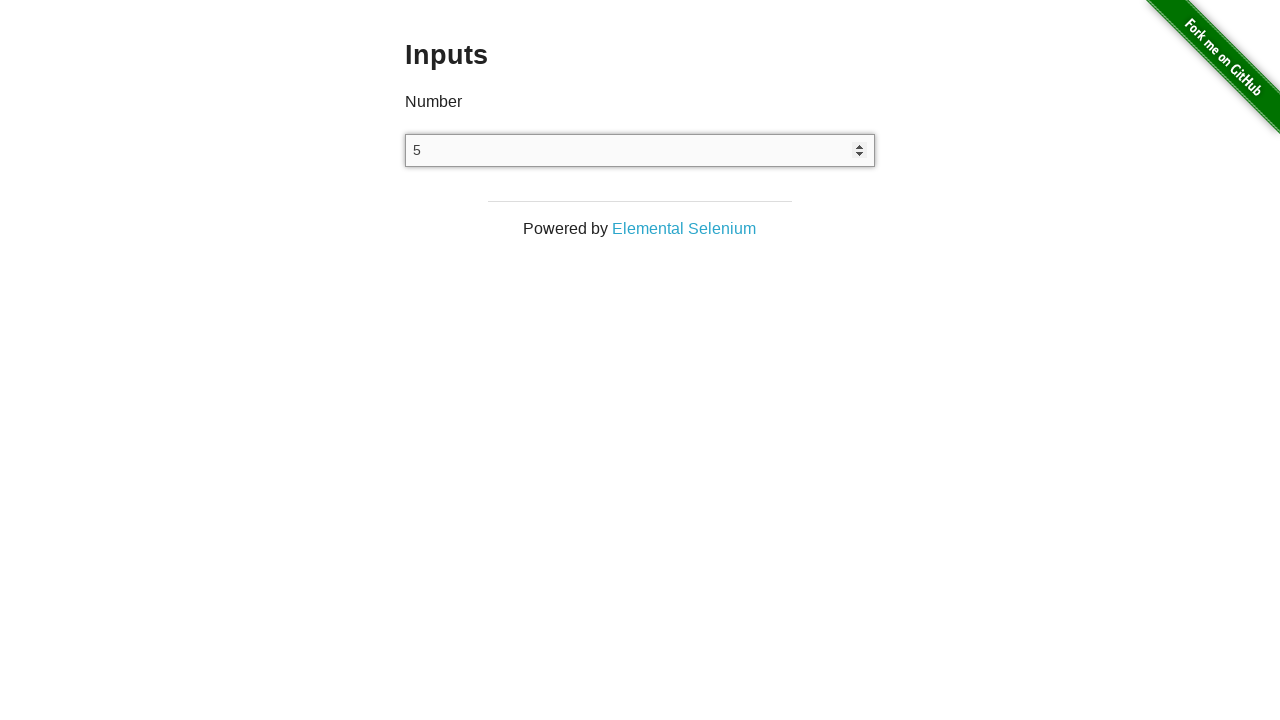